Tests drag and drop functionality on the page by dragging an element to a target location

Starting URL: http://testautomationpractice.blogspot.com/

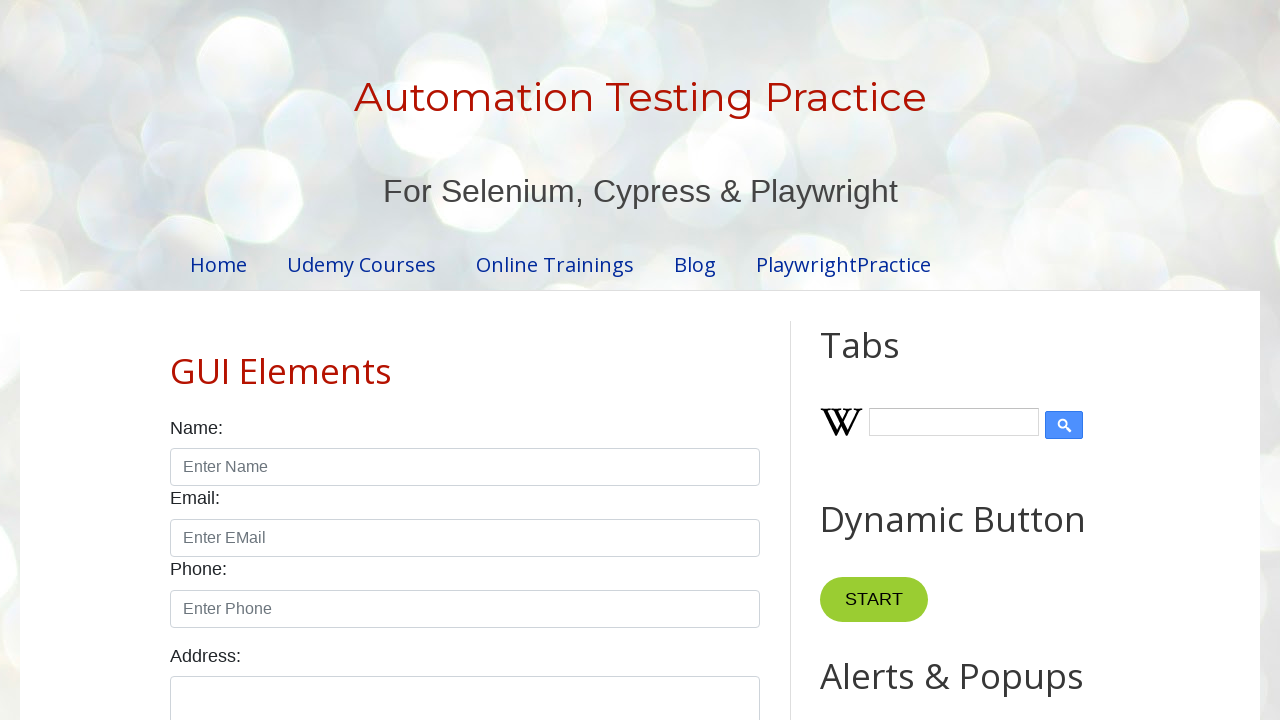

Located draggable element with ID 'draggable'
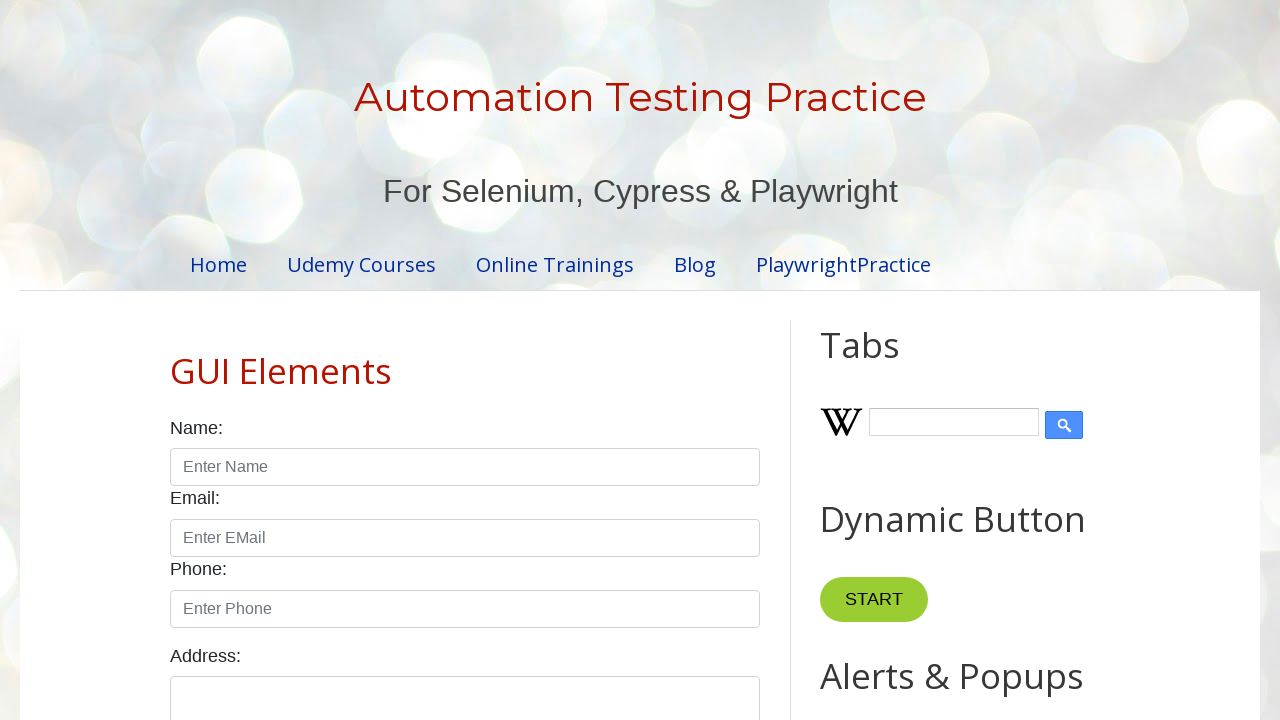

Located droppable target element with ID 'droppable'
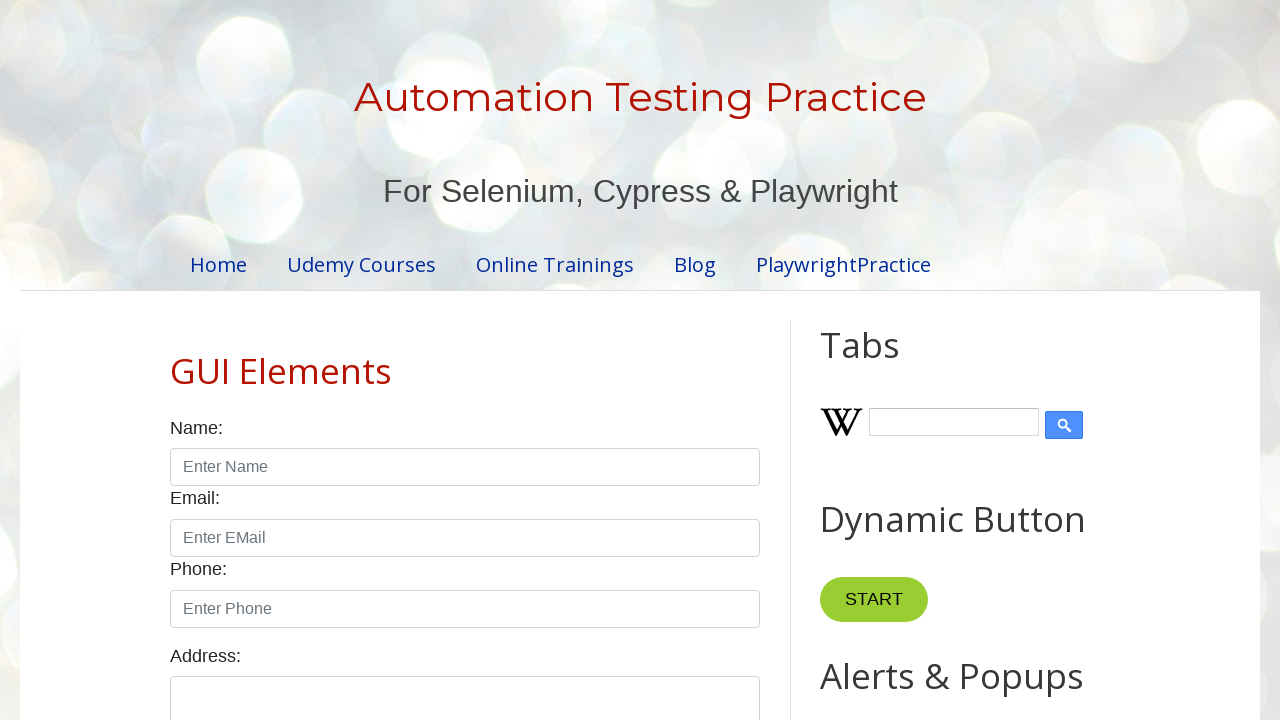

Performed drag and drop operation from draggable element to droppable target at (1015, 386)
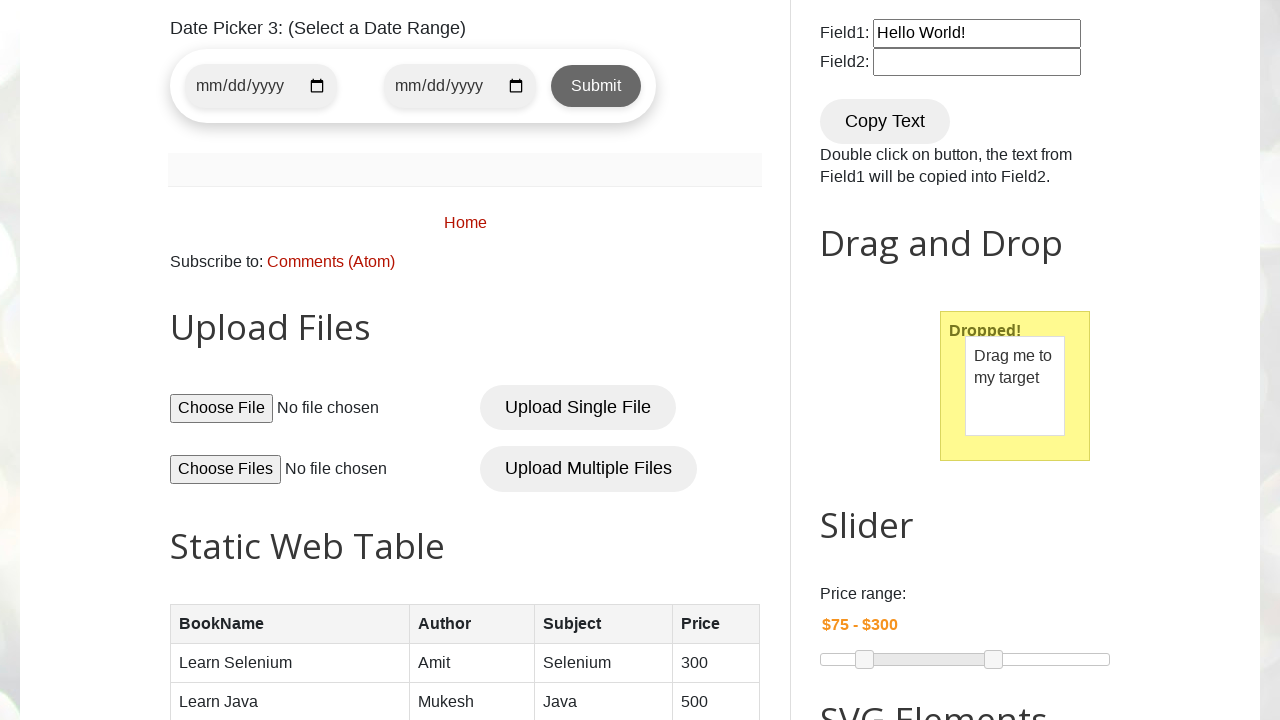

Verified that drop was successful - droppable element is highlighted or contains 'Dropped' text
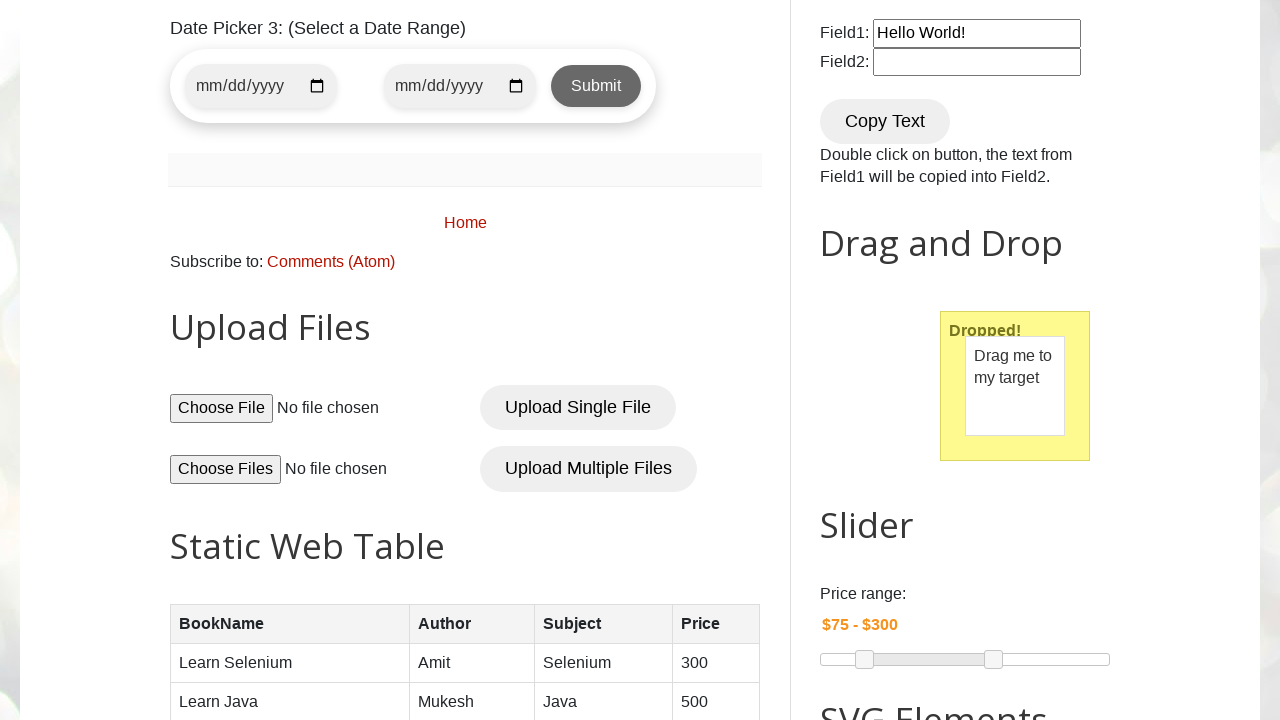

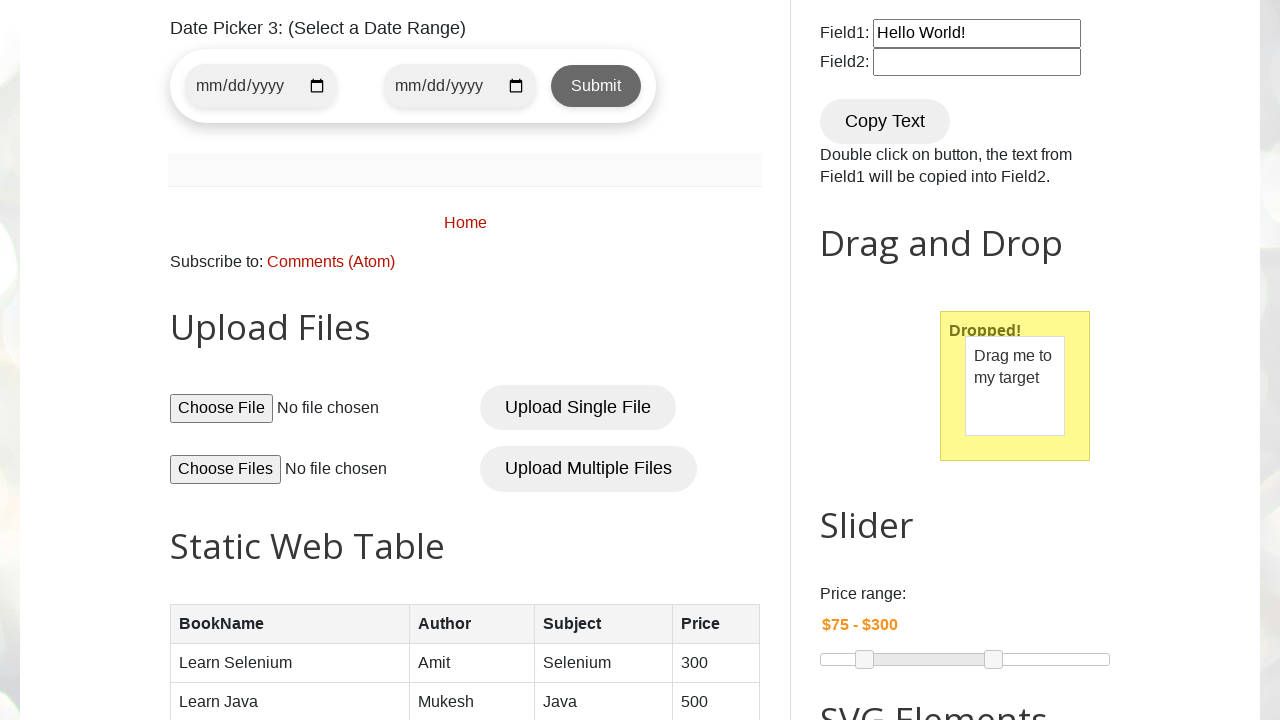